Tests drag and drop functionality on the jQuery UI droppable demo page by dragging an element and dropping it onto a target area

Starting URL: https://jqueryui.com/droppable/

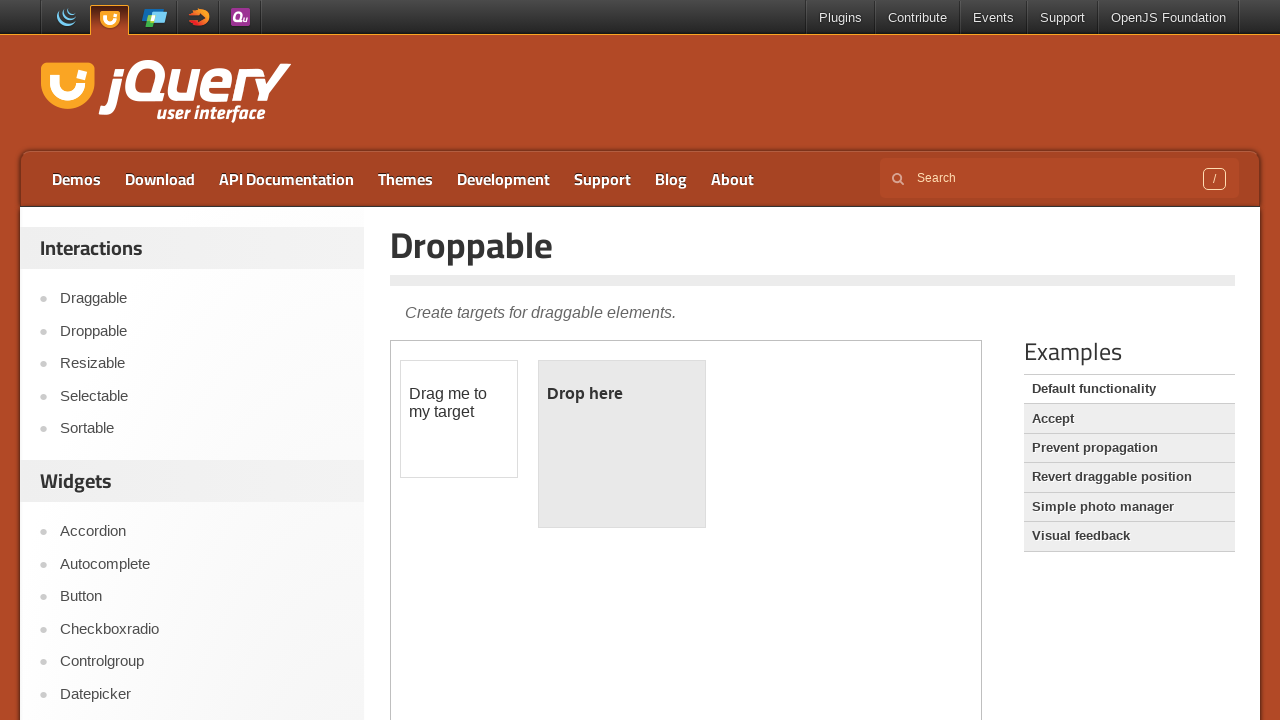

Located the demo iframe
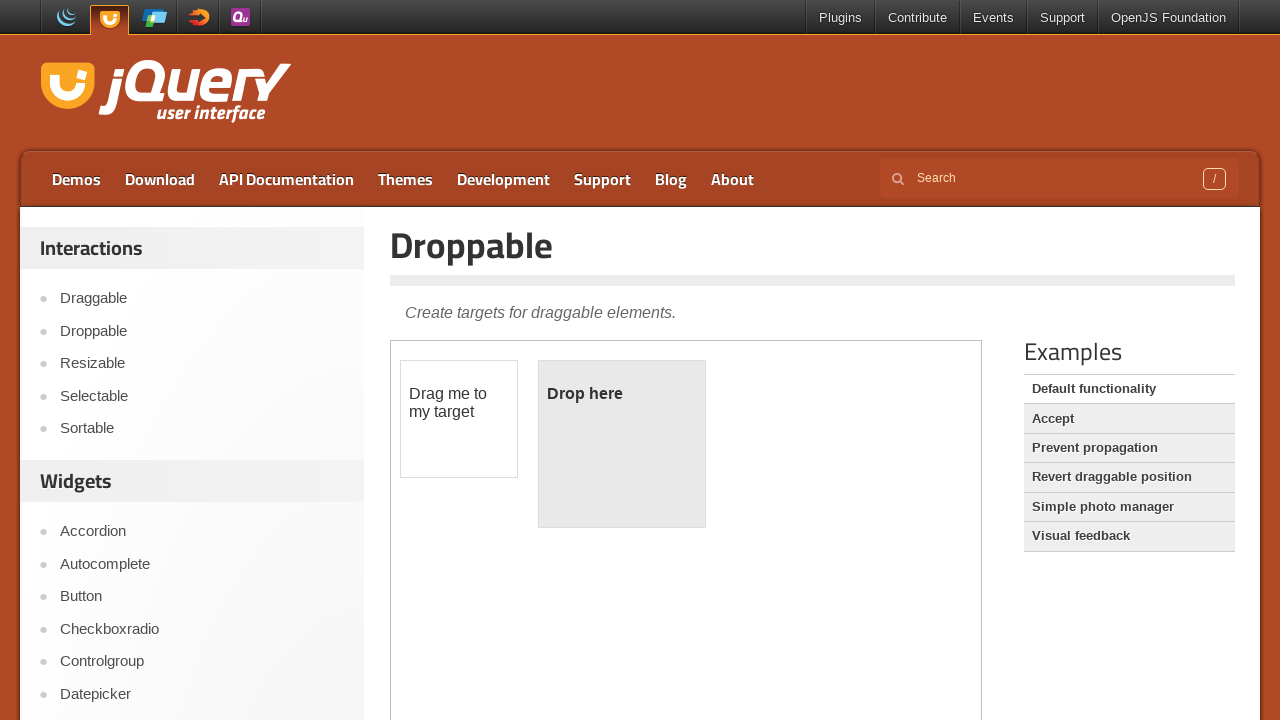

Located the draggable element
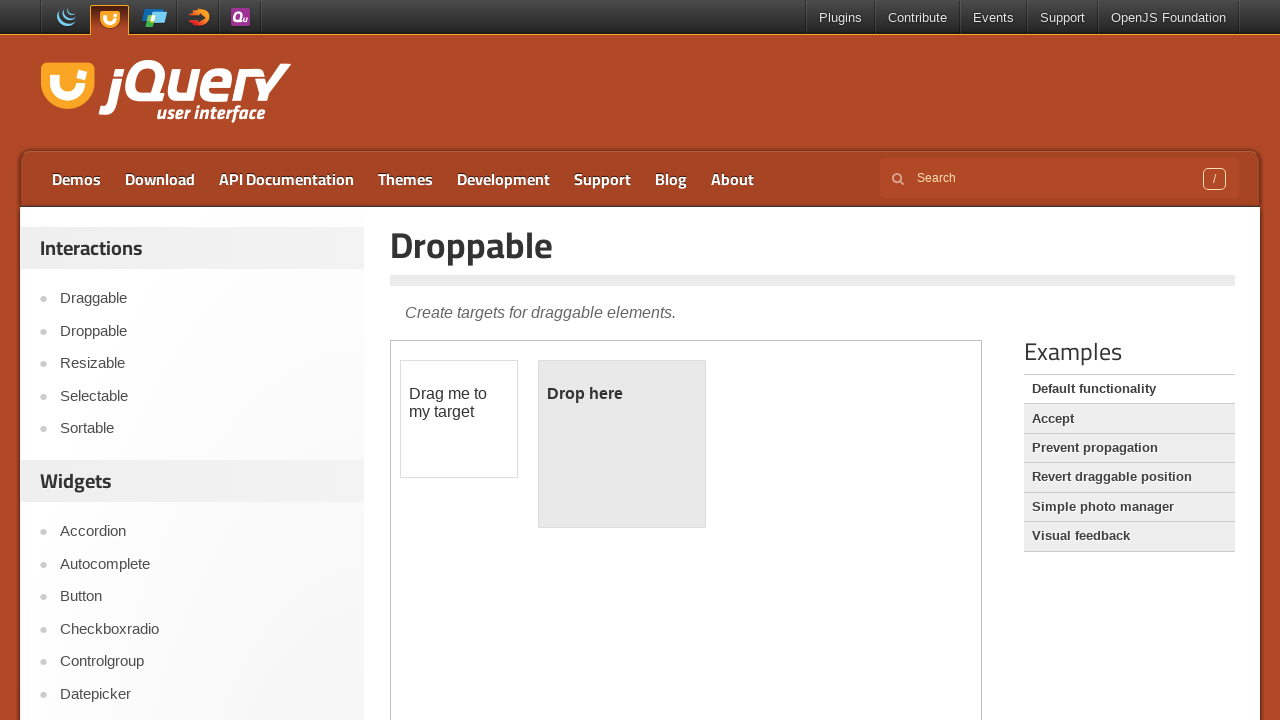

Located the droppable target area
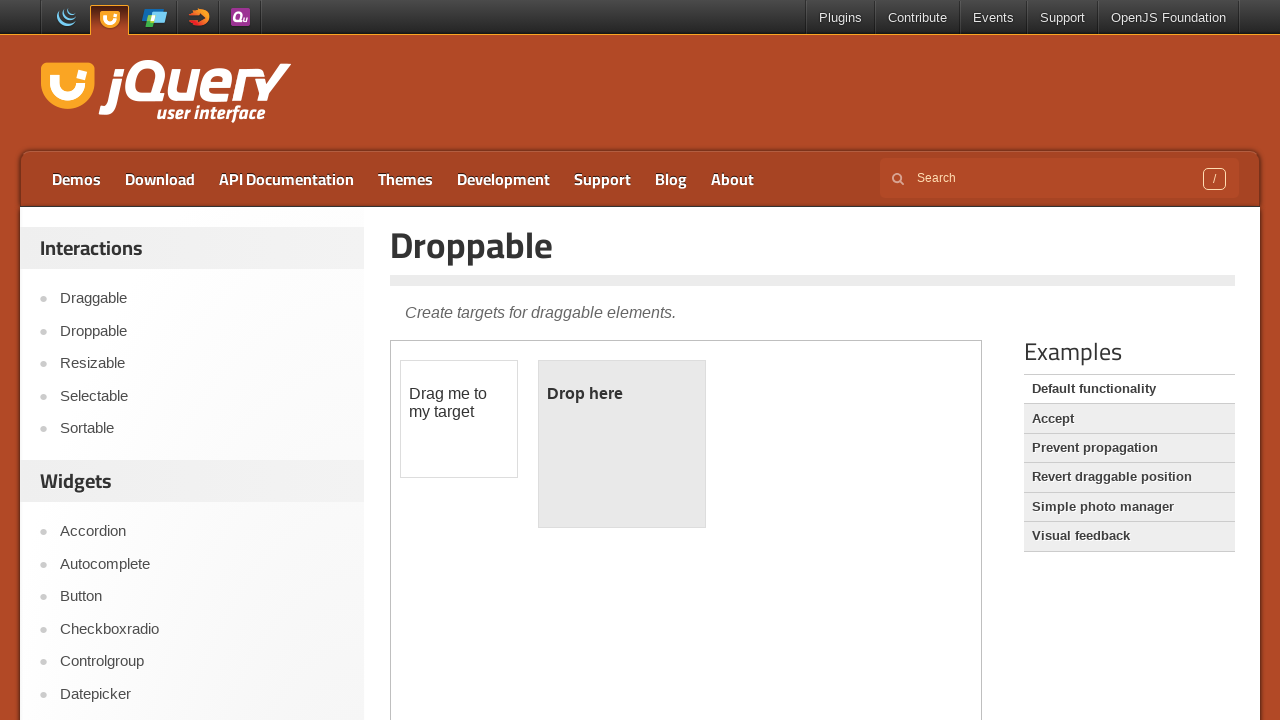

Dragged element to droppable target area at (622, 444)
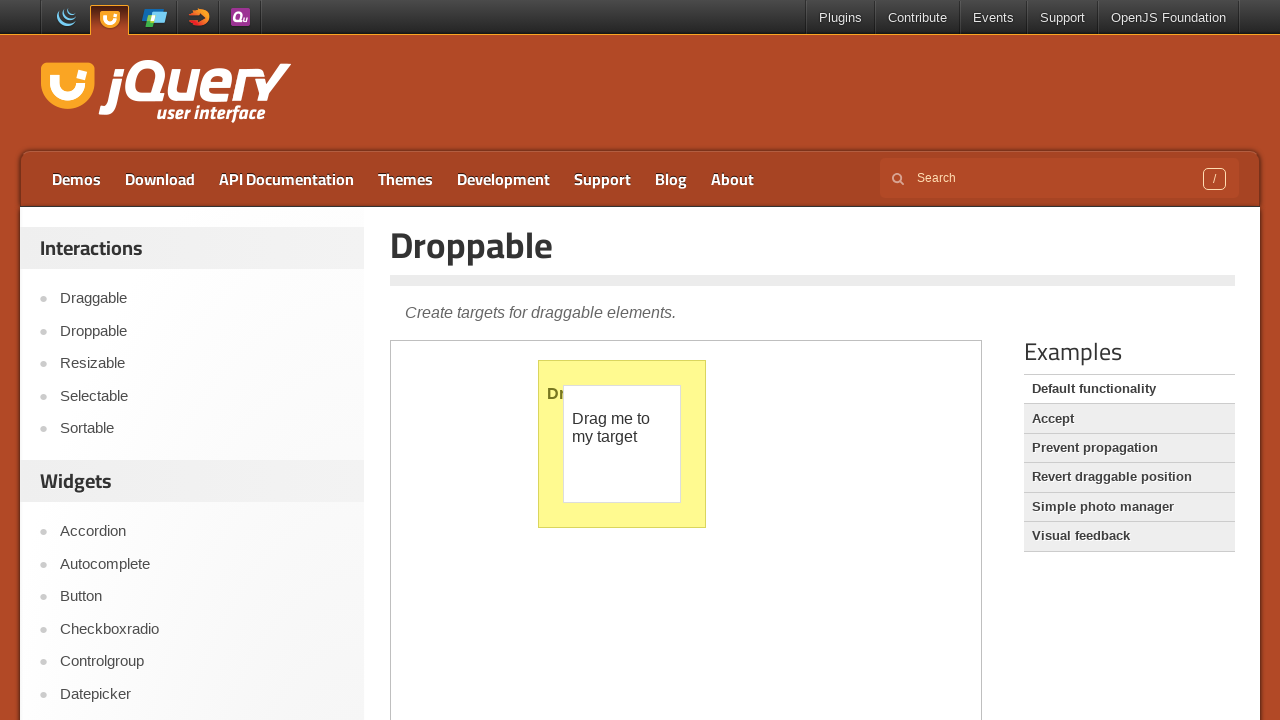

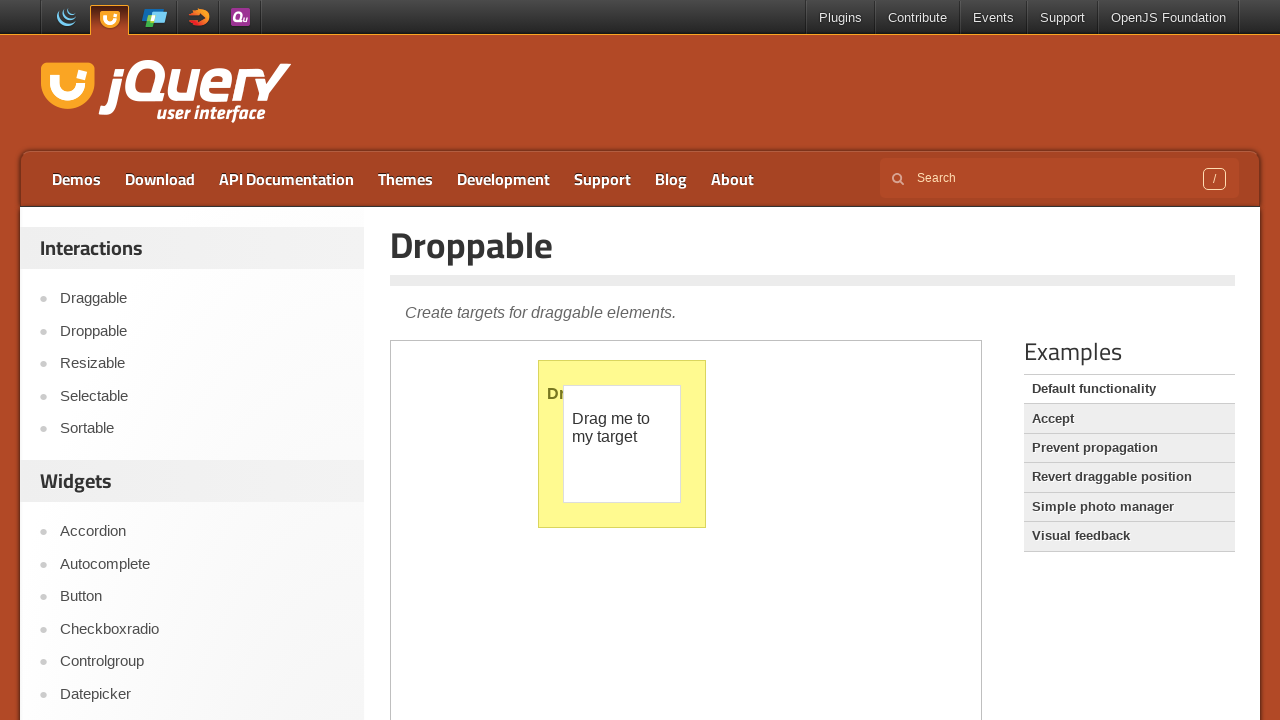